Tests drag and drop functionality within an iframe by switching to the demo frame using a CSS selector, then dragging an element onto a droppable target.

Starting URL: https://jqueryui.com/droppable/

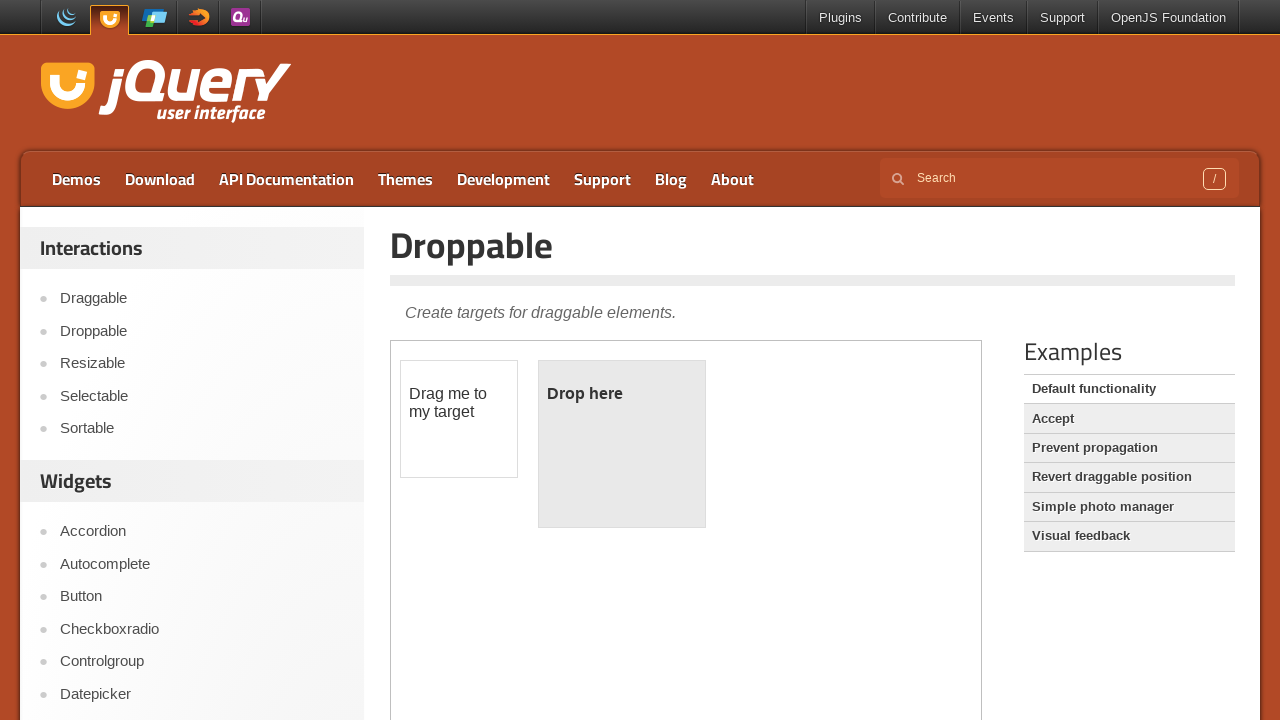

Located demo iframe using CSS selector
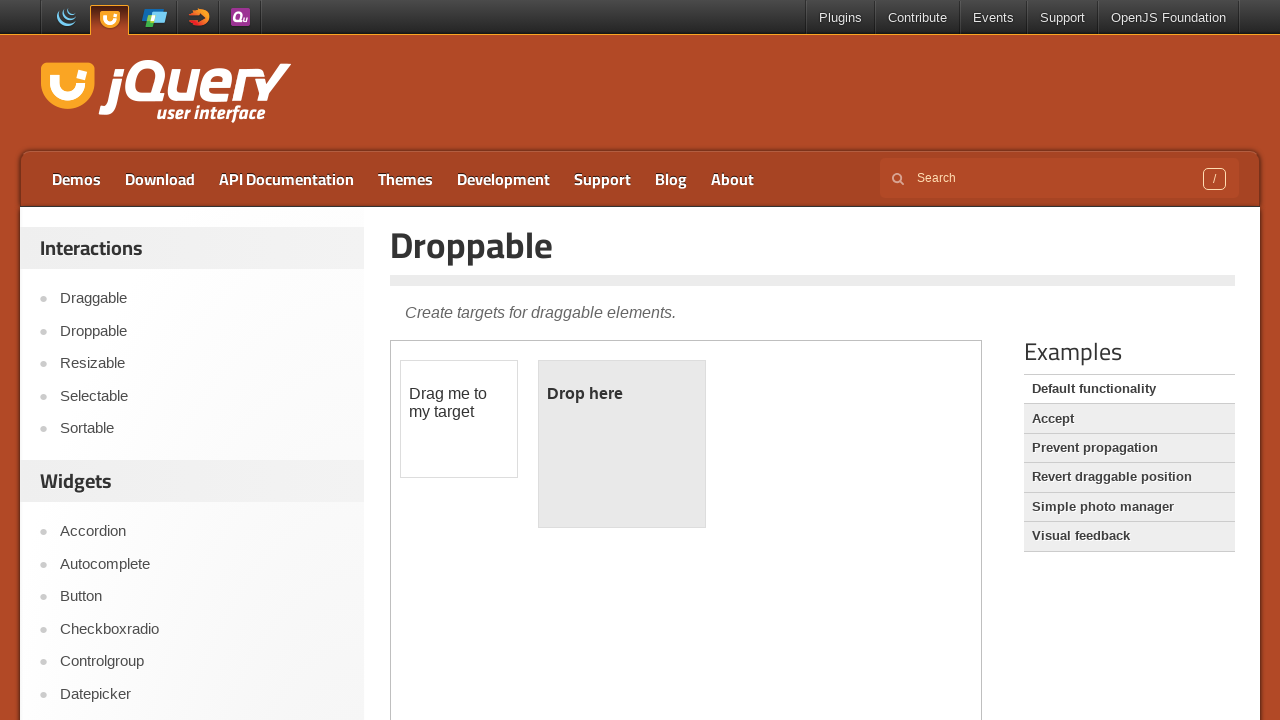

Clicked on draggable element at (459, 419) on iframe.demo-frame >> internal:control=enter-frame >> div#draggable
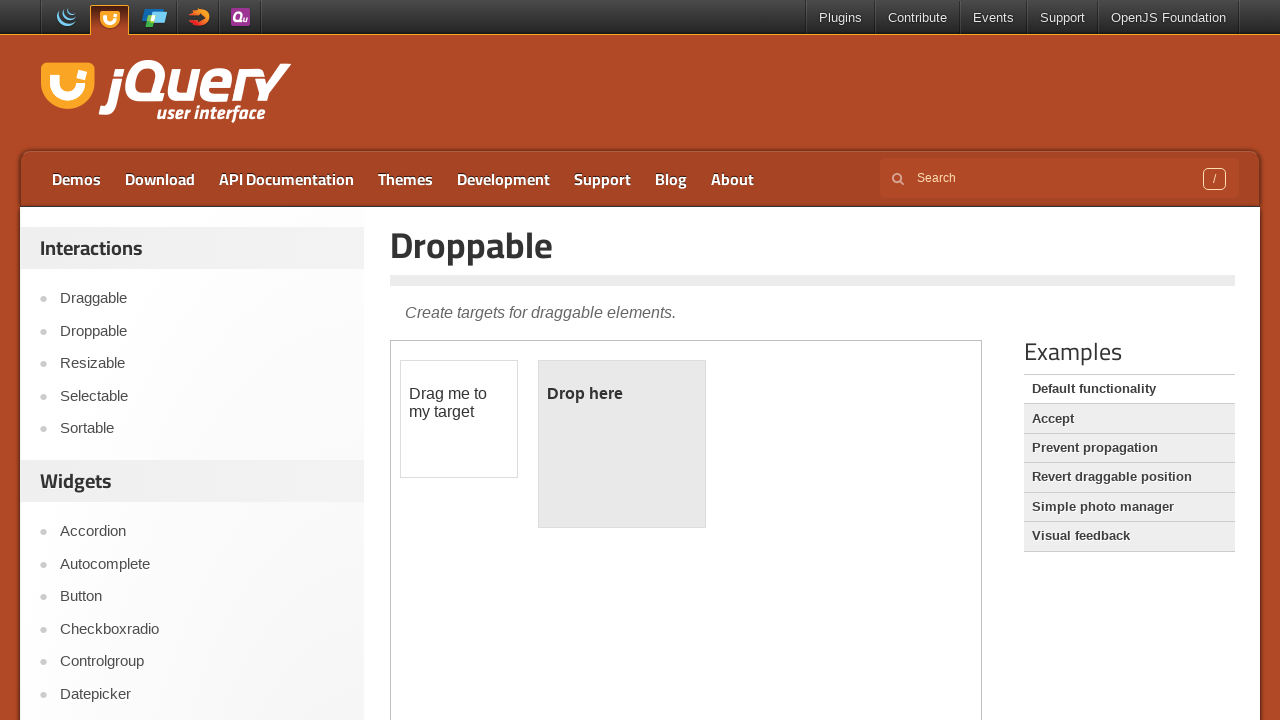

Located draggable source element
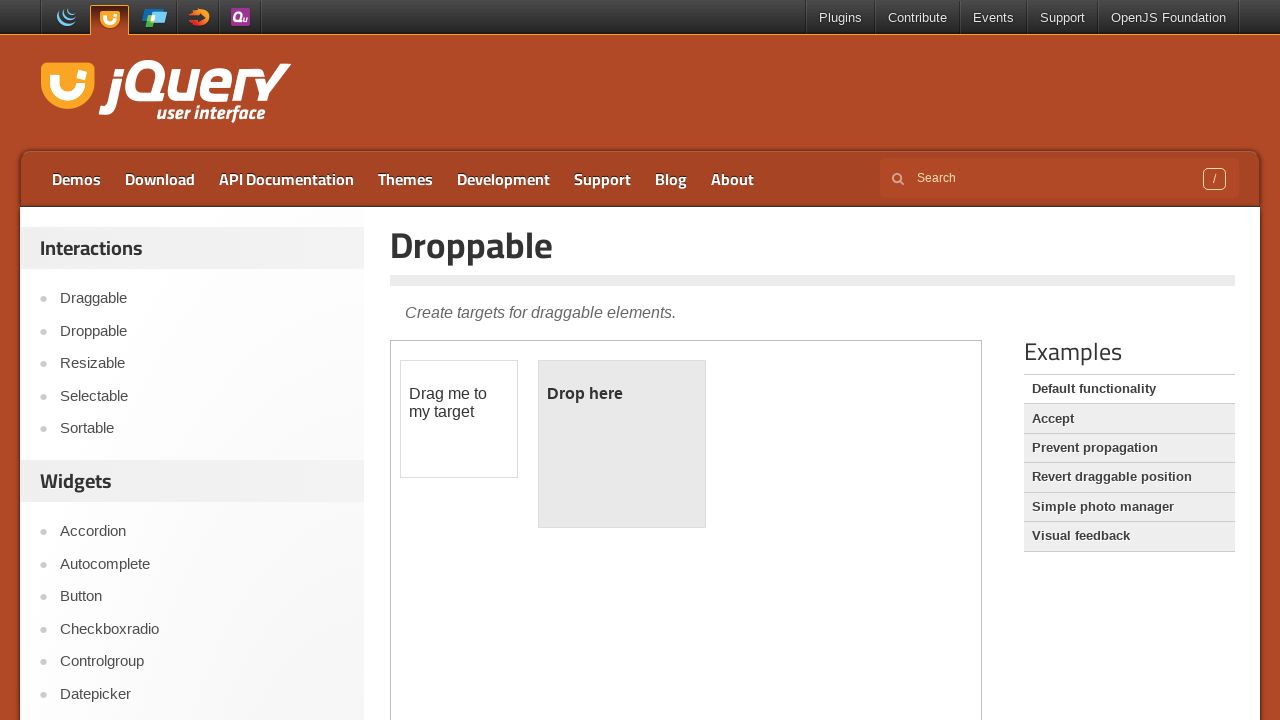

Located droppable target element
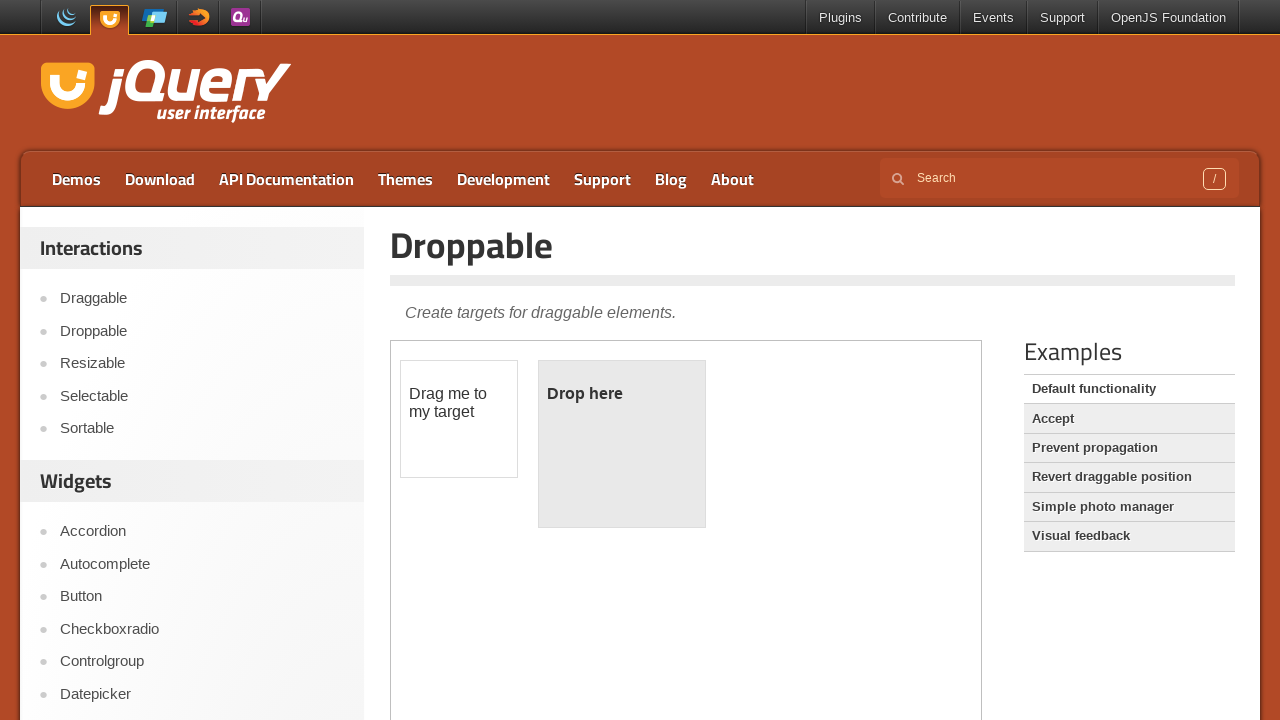

Dragged element from source to target droppable area at (622, 444)
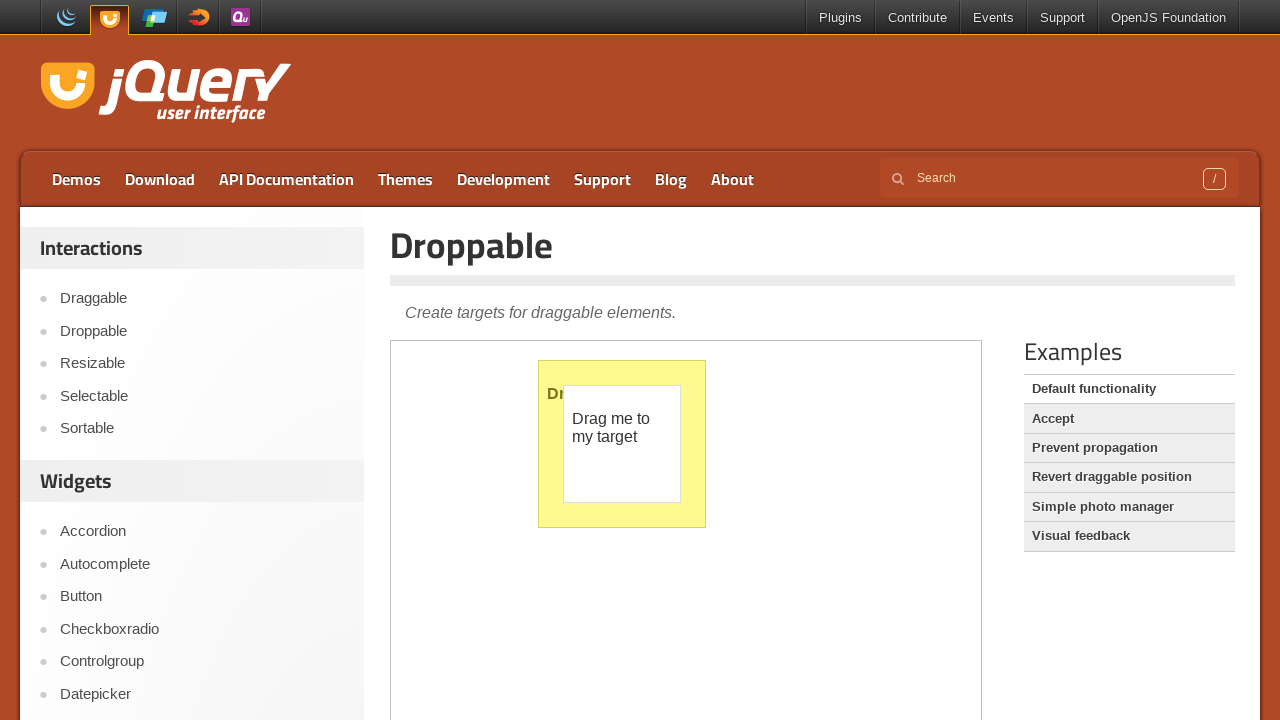

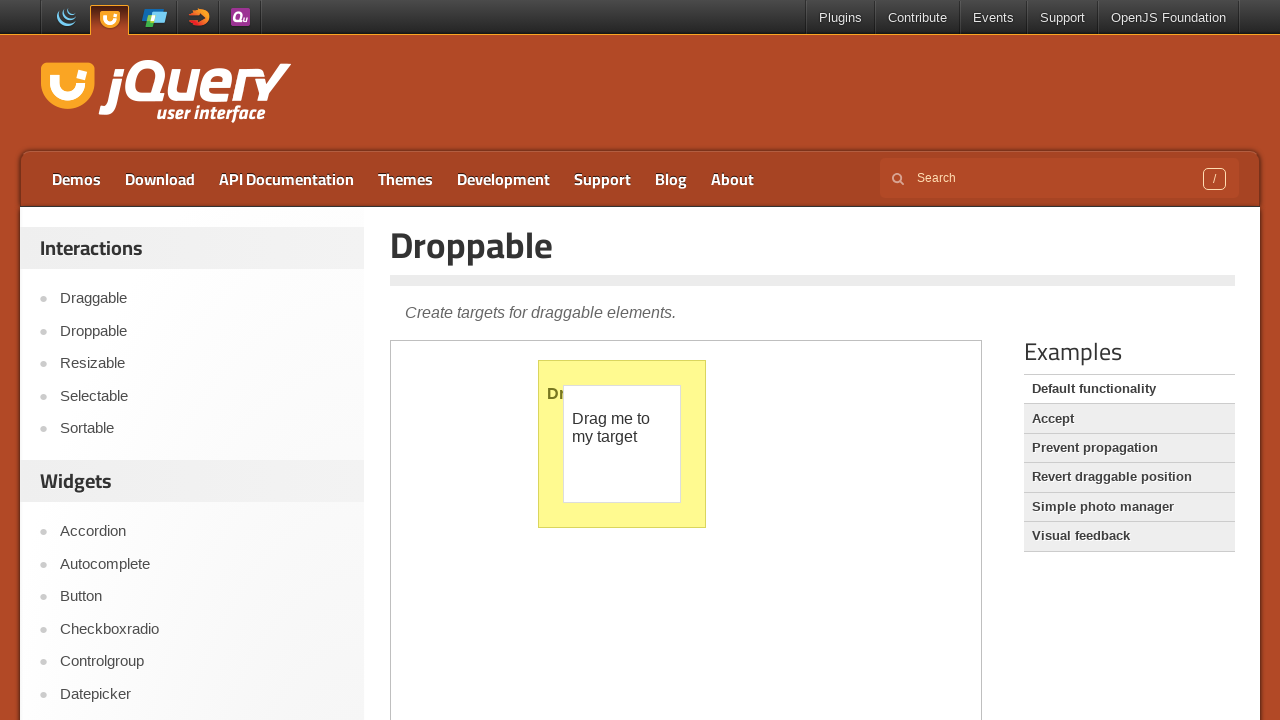